Tests JavaScript alert handling by clicking a button that triggers an alert and then accepting/dismissing the alert dialog

Starting URL: https://automationtesting.co.uk/popups.html

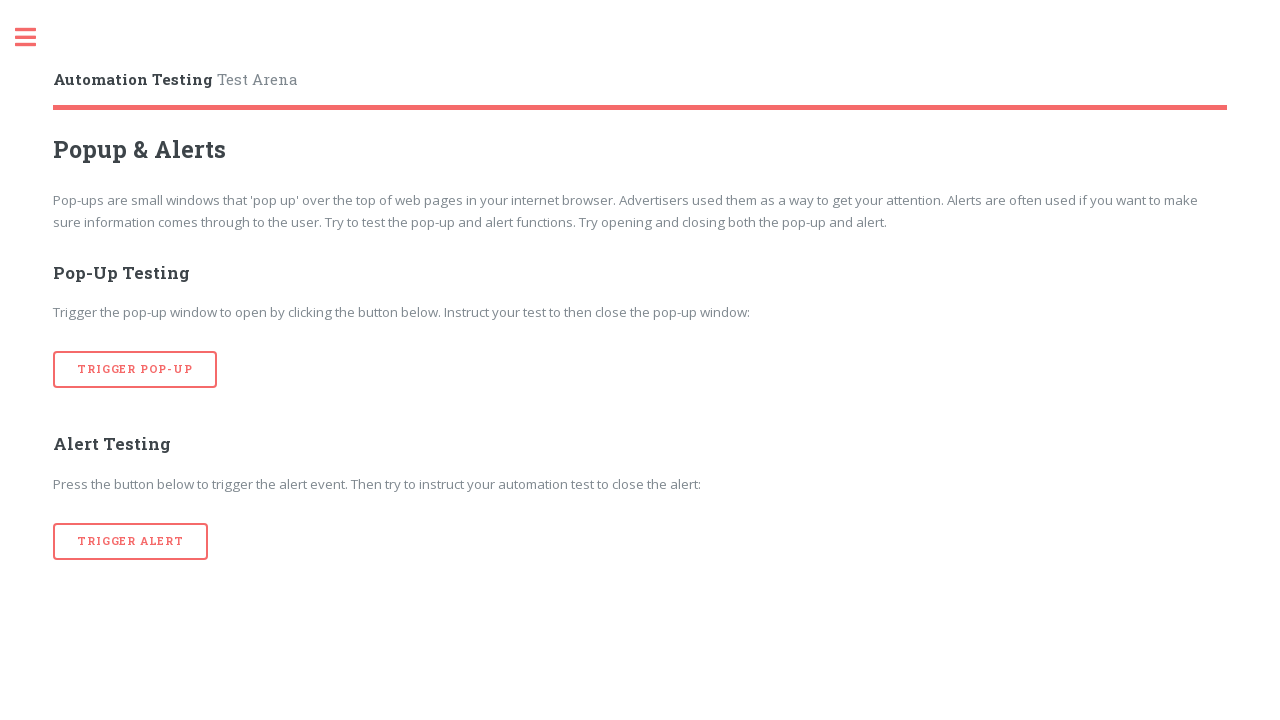

Set up dialog handler to accept alerts
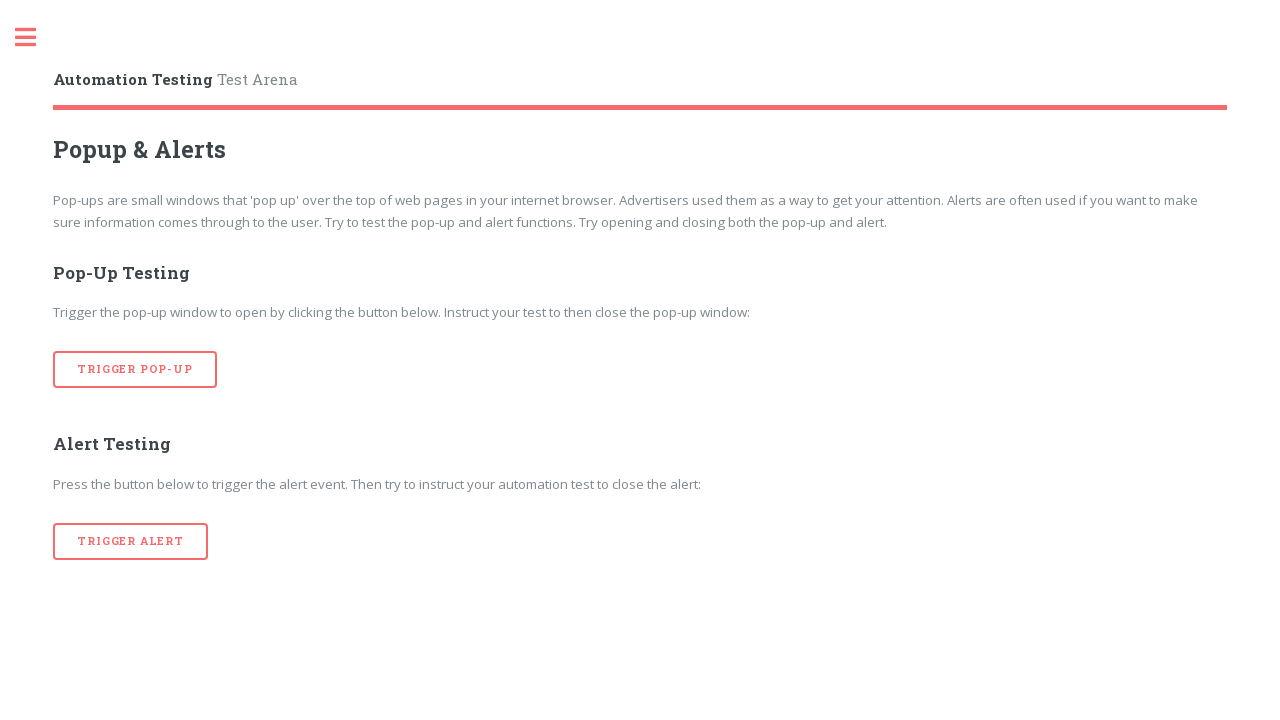

Clicked button to trigger JavaScript alert at (131, 541) on [onclick='alertTrigger()']
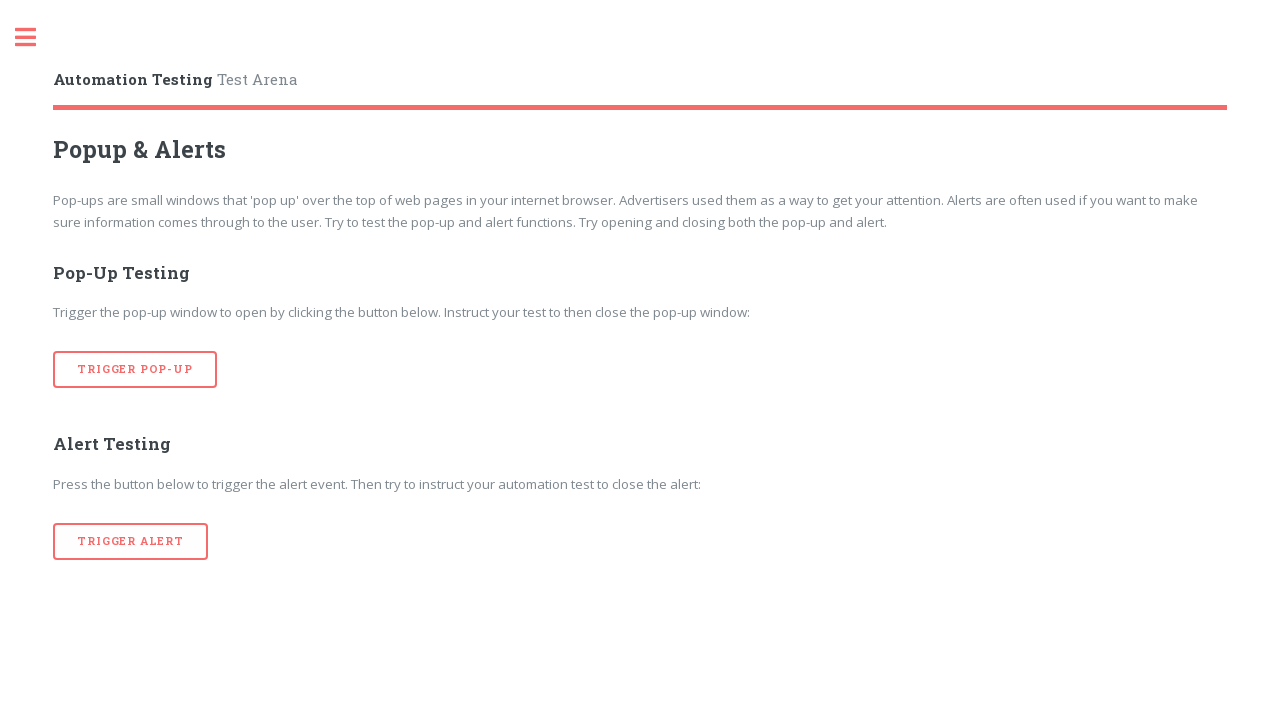

Waited for alert to be processed and dismissed
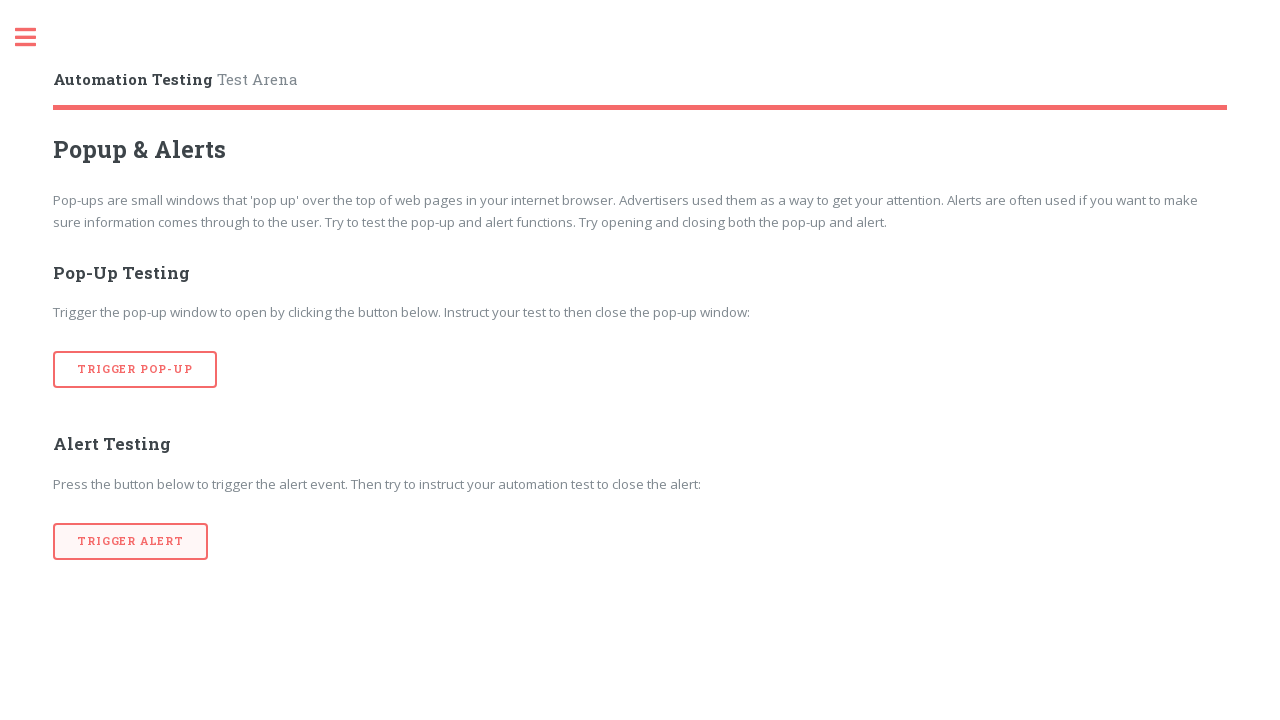

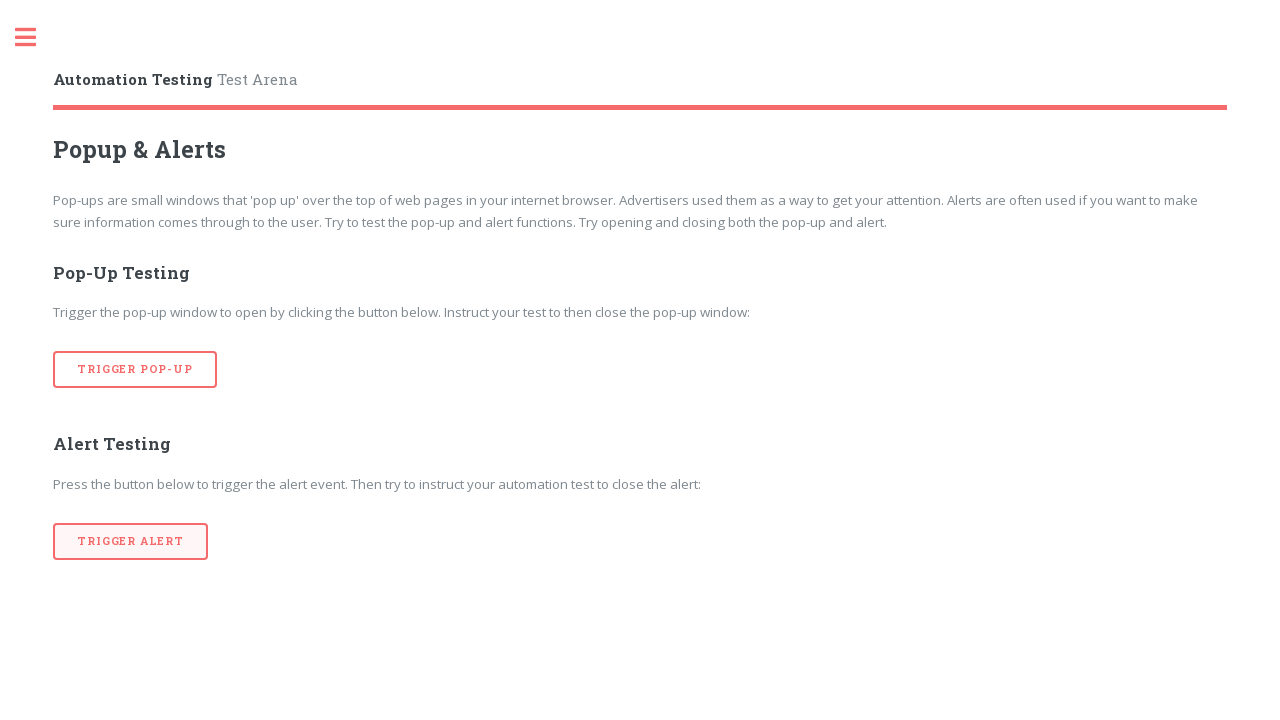